Tests TodoMVC application functionality including adding todo items, marking them as complete, filtering by active/completed status, clearing completed items, and toggling todo states.

Starting URL: https://demo.playwright.dev/todomvc/#/

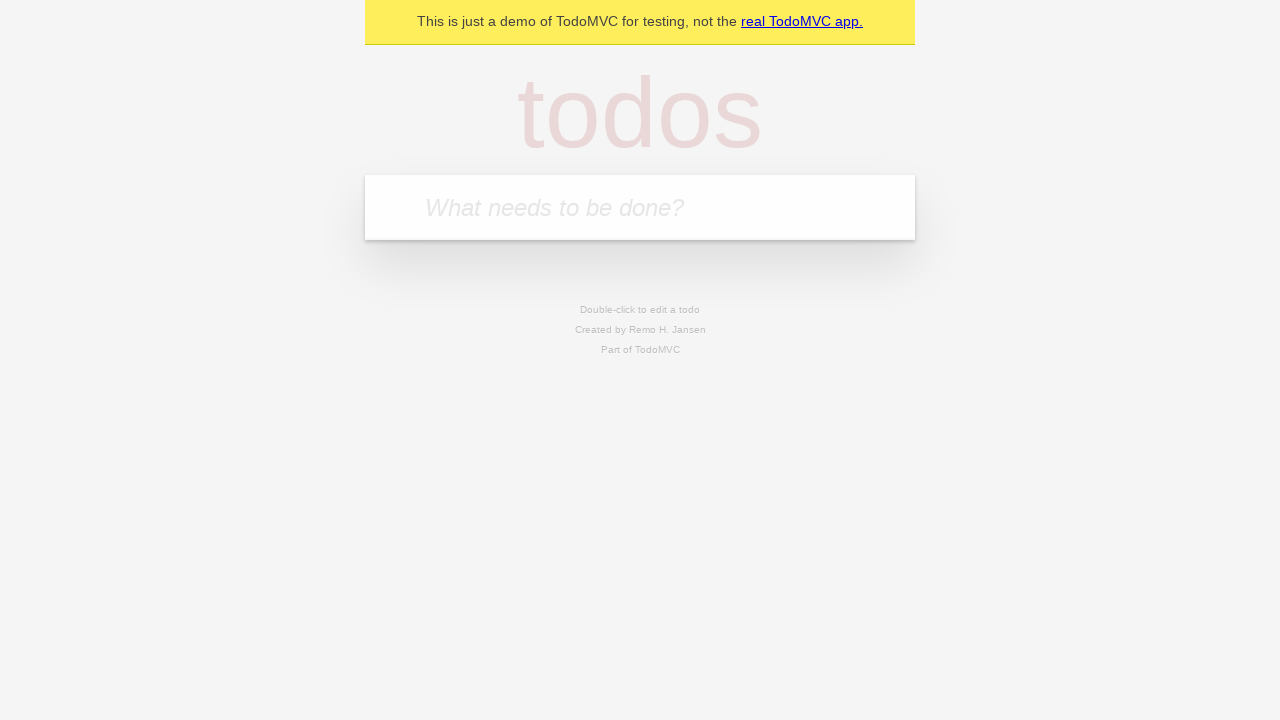

Filled todo input field with 'Aloha' on internal:attr=[placeholder="What needs to be done?"i]
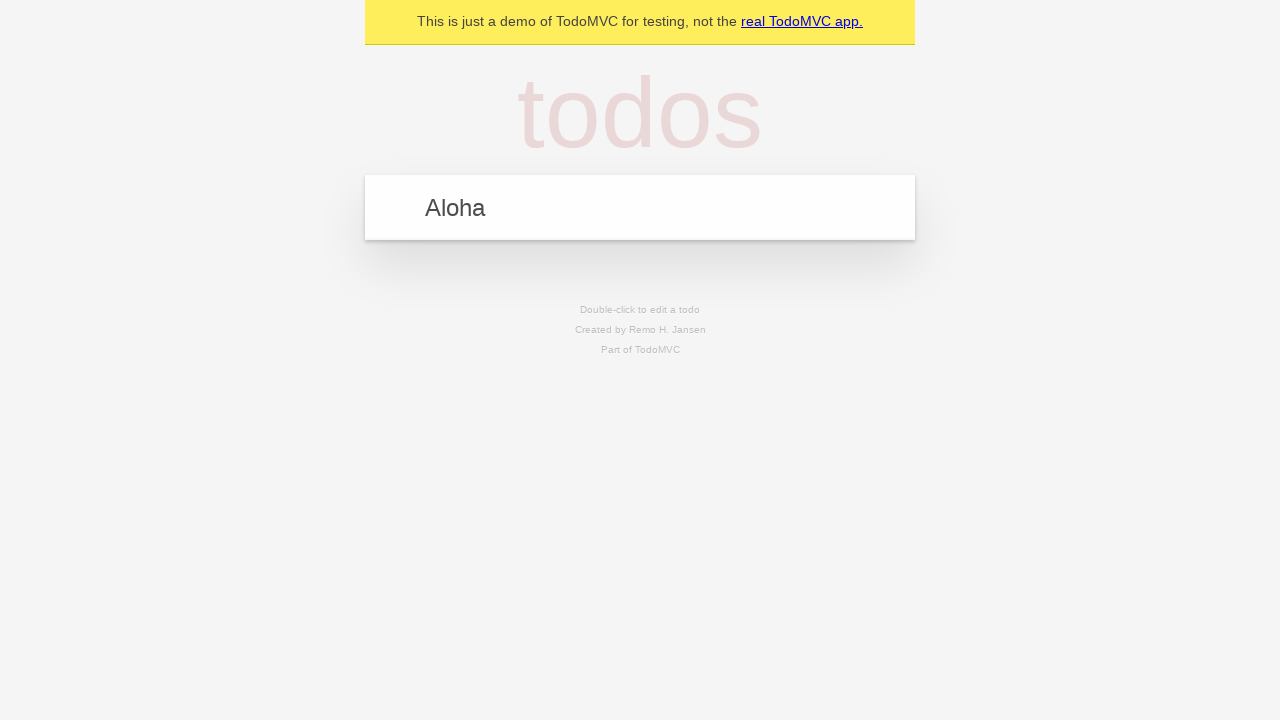

Pressed Enter to add first todo item on internal:attr=[placeholder="What needs to be done?"i]
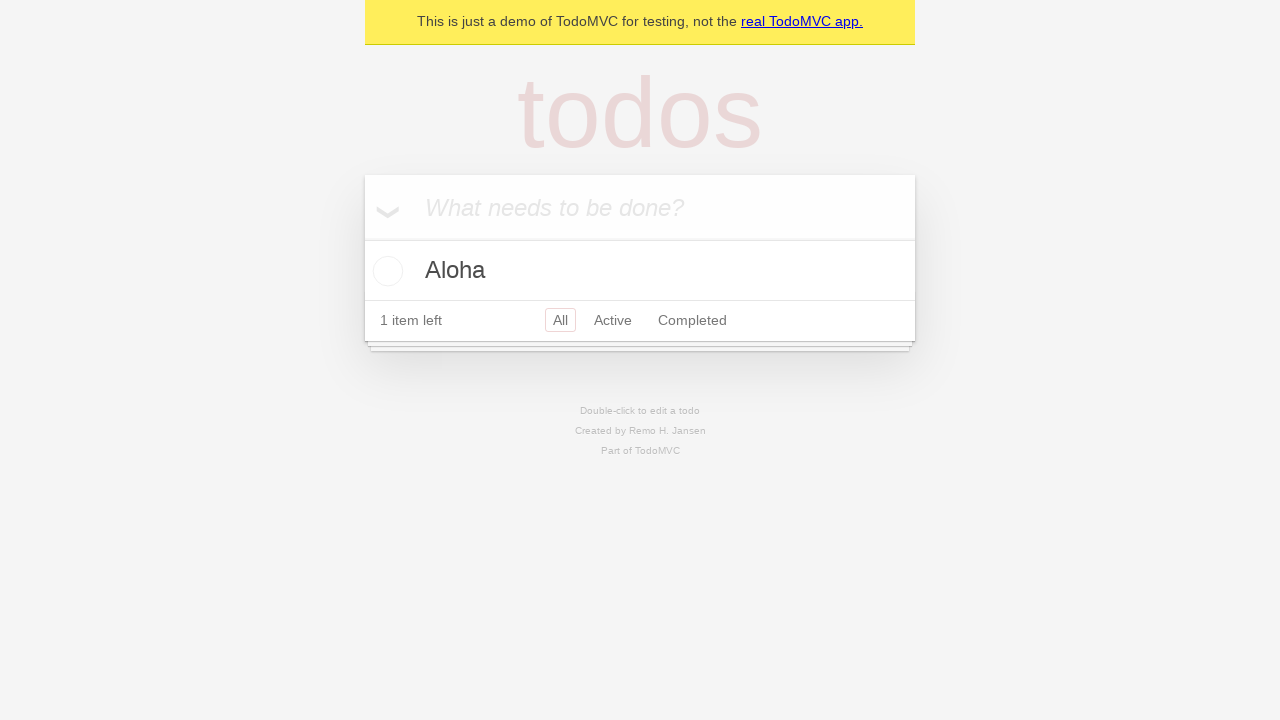

Marked first todo 'Aloha' as complete at (385, 271) on internal:label="Toggle Todo"i
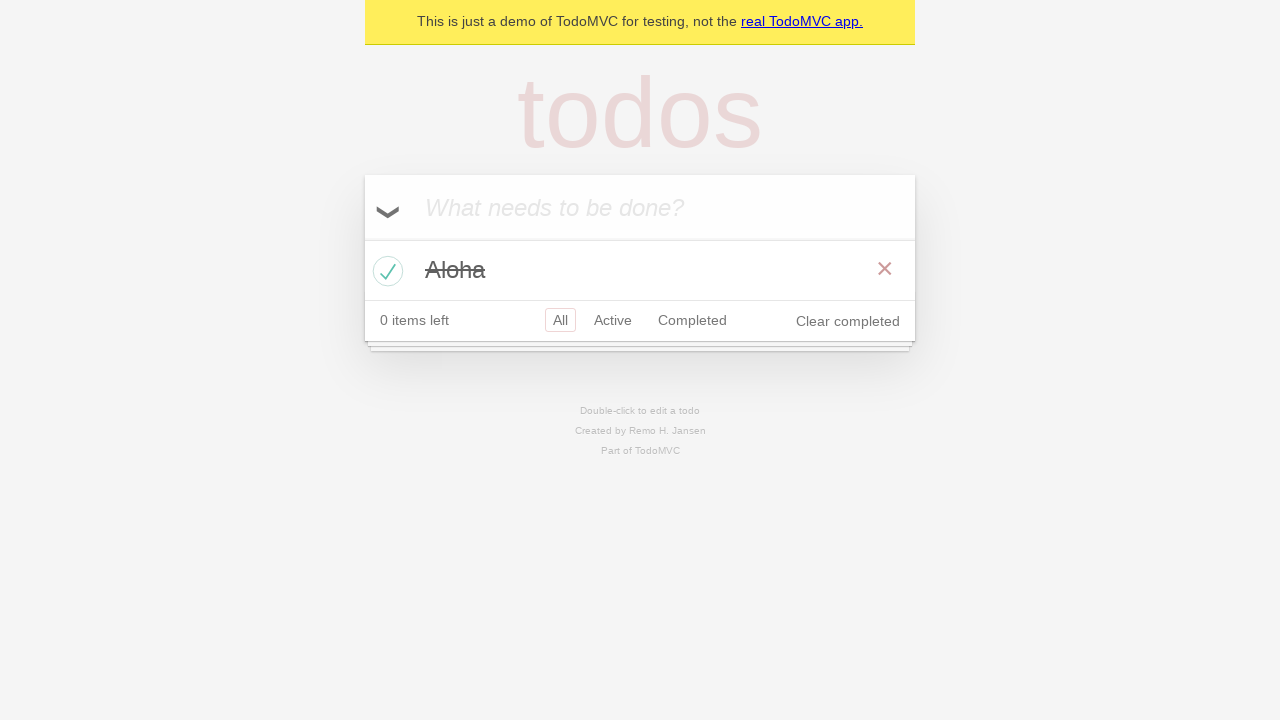

Clicked on todo input field at (640, 207) on internal:attr=[placeholder="What needs to be done?"i]
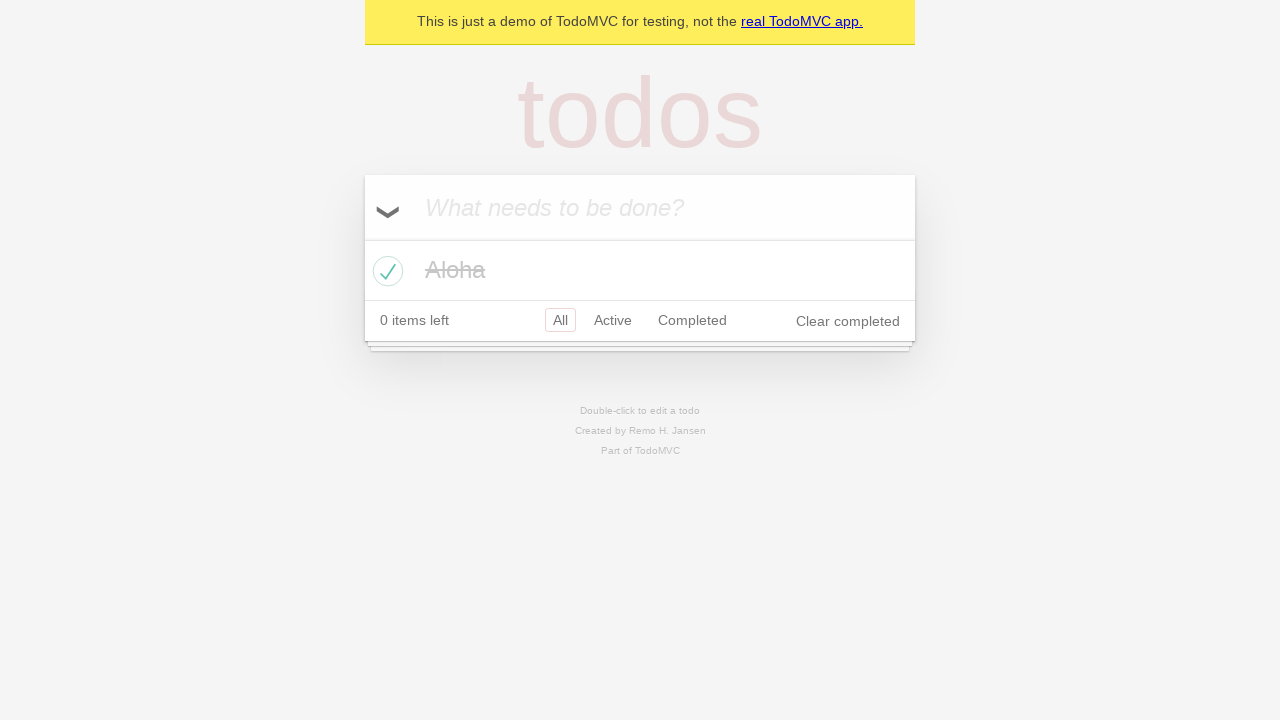

Pressed CapsLock on internal:attr=[placeholder="What needs to be done?"i]
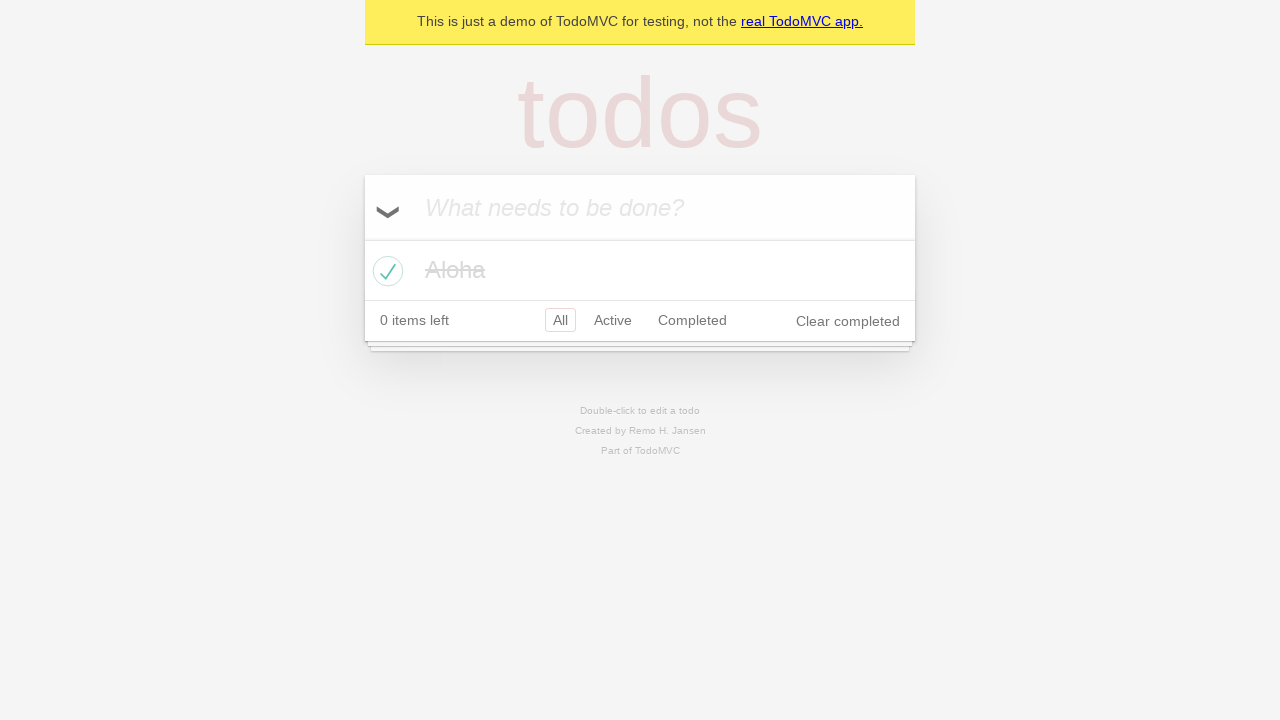

Filled todo input field with 'Pagar frutas' on internal:attr=[placeholder="What needs to be done?"i]
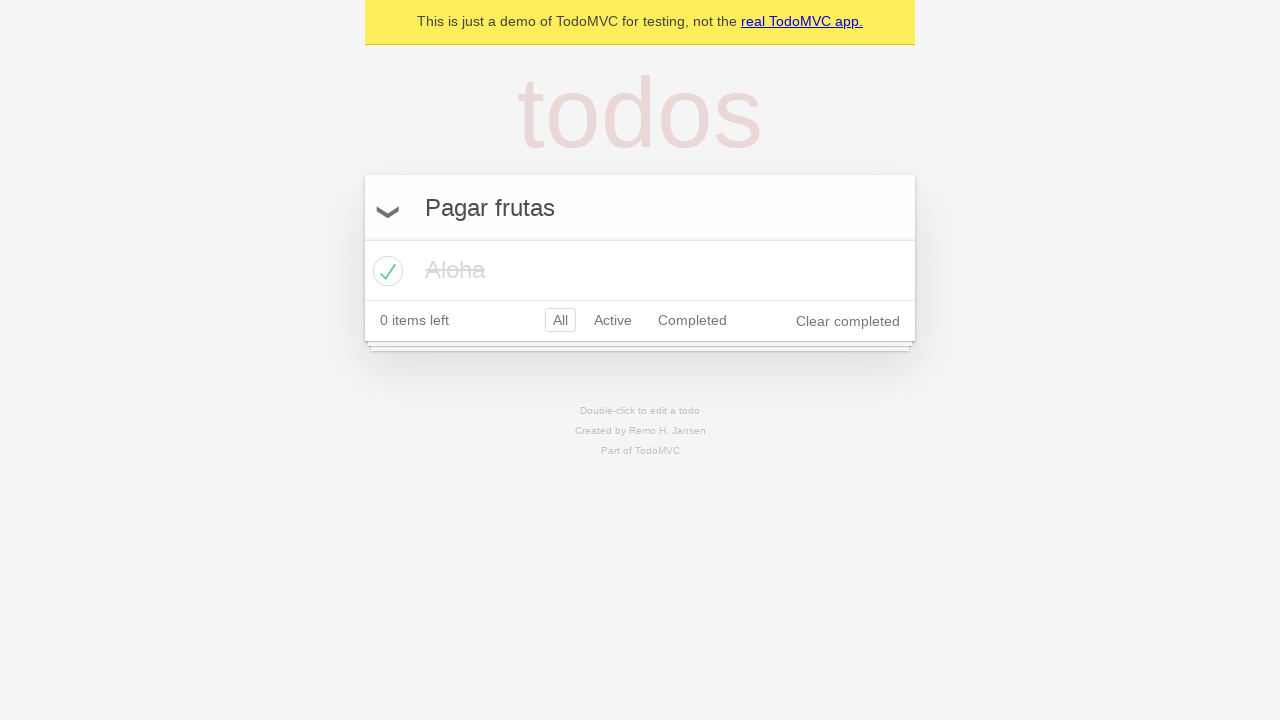

Pressed Enter to add second todo item on internal:attr=[placeholder="What needs to be done?"i]
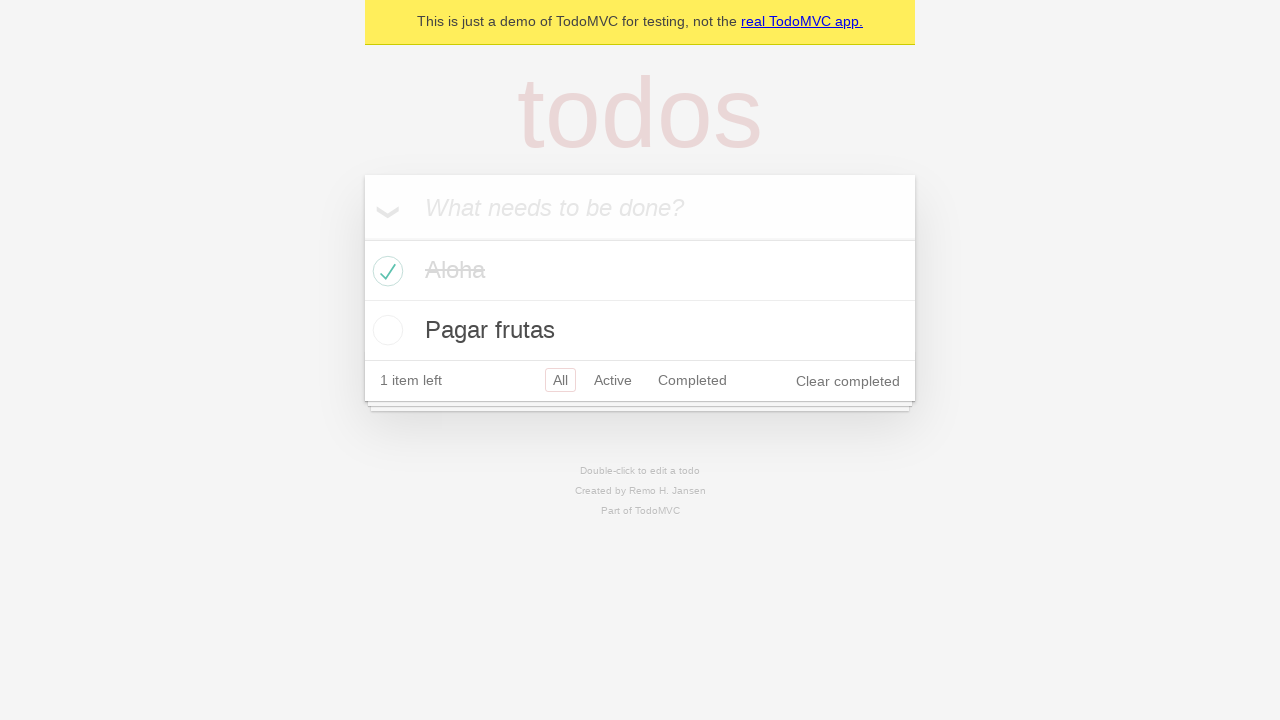

Clicked on 'Active' filter link at (613, 380) on internal:role=link[name="Active"i]
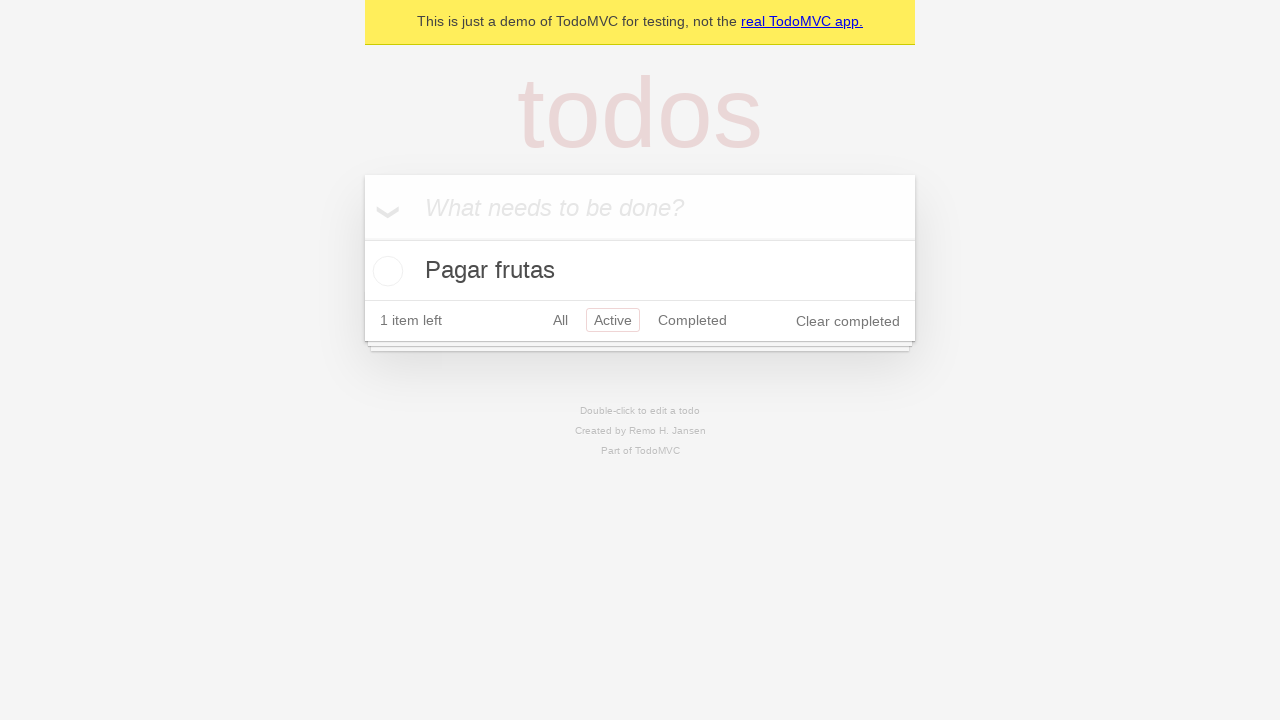

Clicked on footer text showing '1 item leftAll Active' at (640, 320) on internal:text="1 item leftAll Active"i
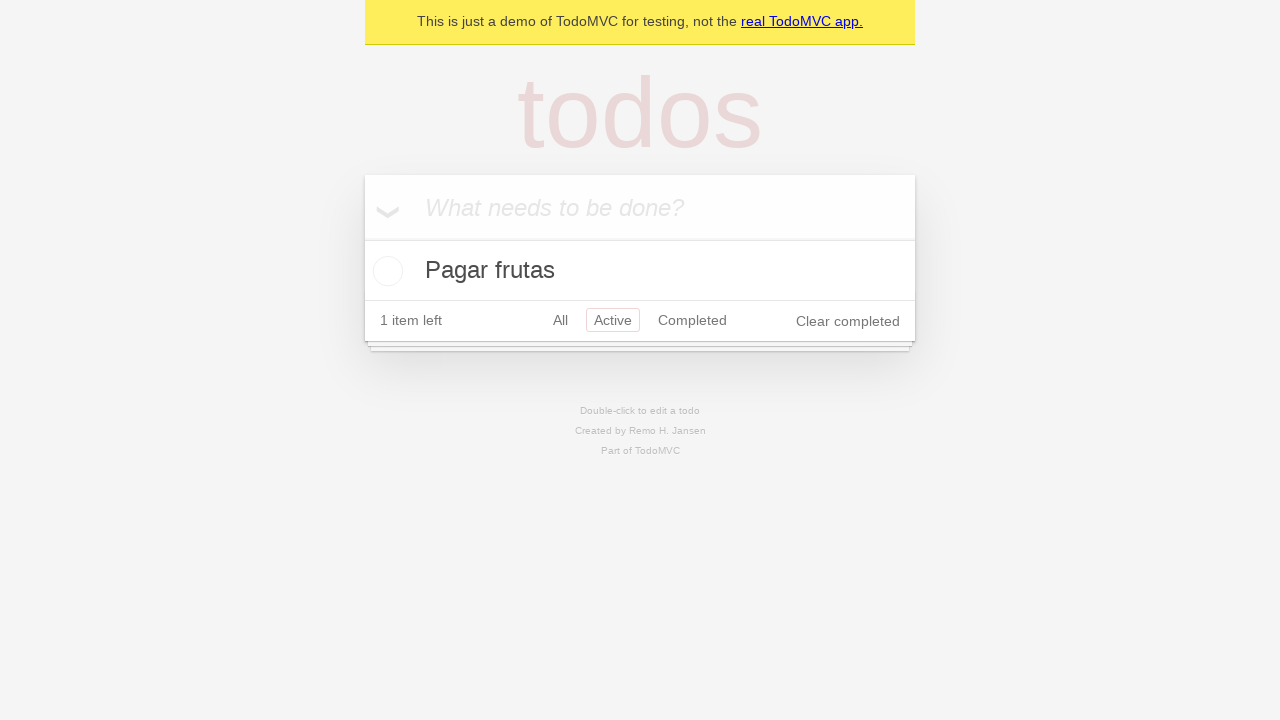

Clicked on 'Completed' filter link at (692, 320) on internal:role=link[name="Completed"i]
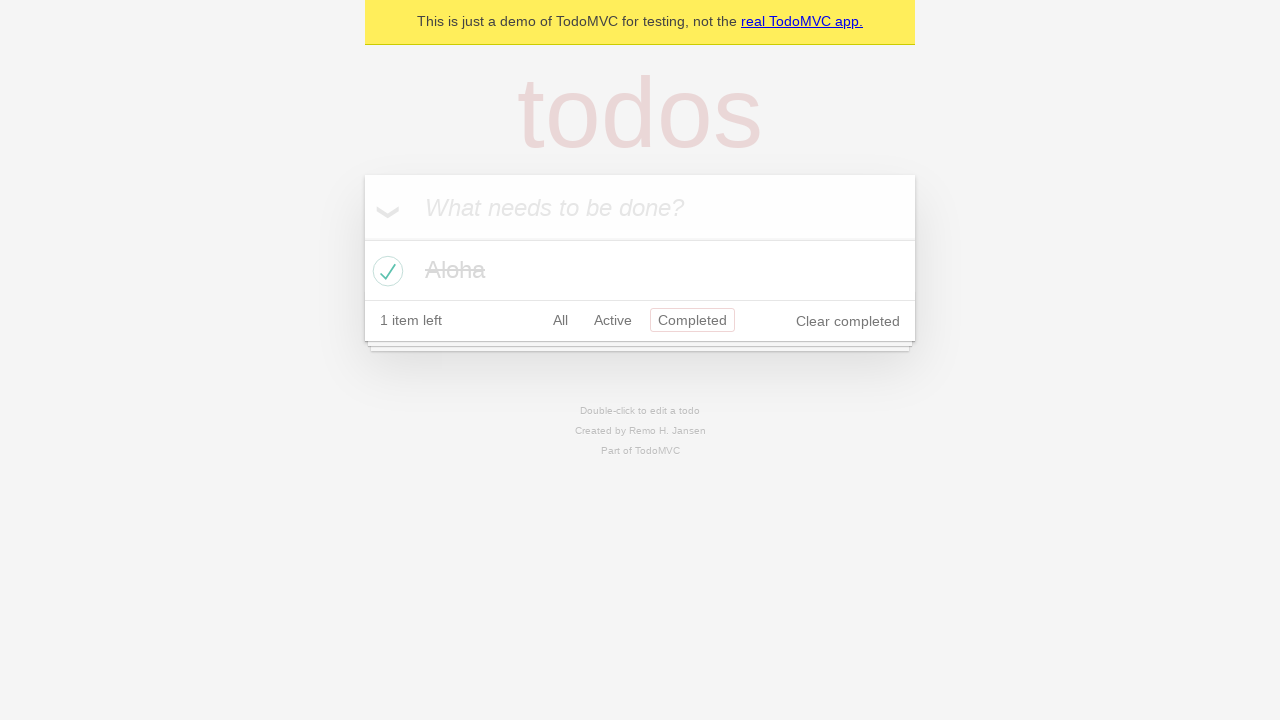

Clicked 'Clear completed' button to remove completed todos at (848, 321) on internal:role=button[name="Clear completed"i]
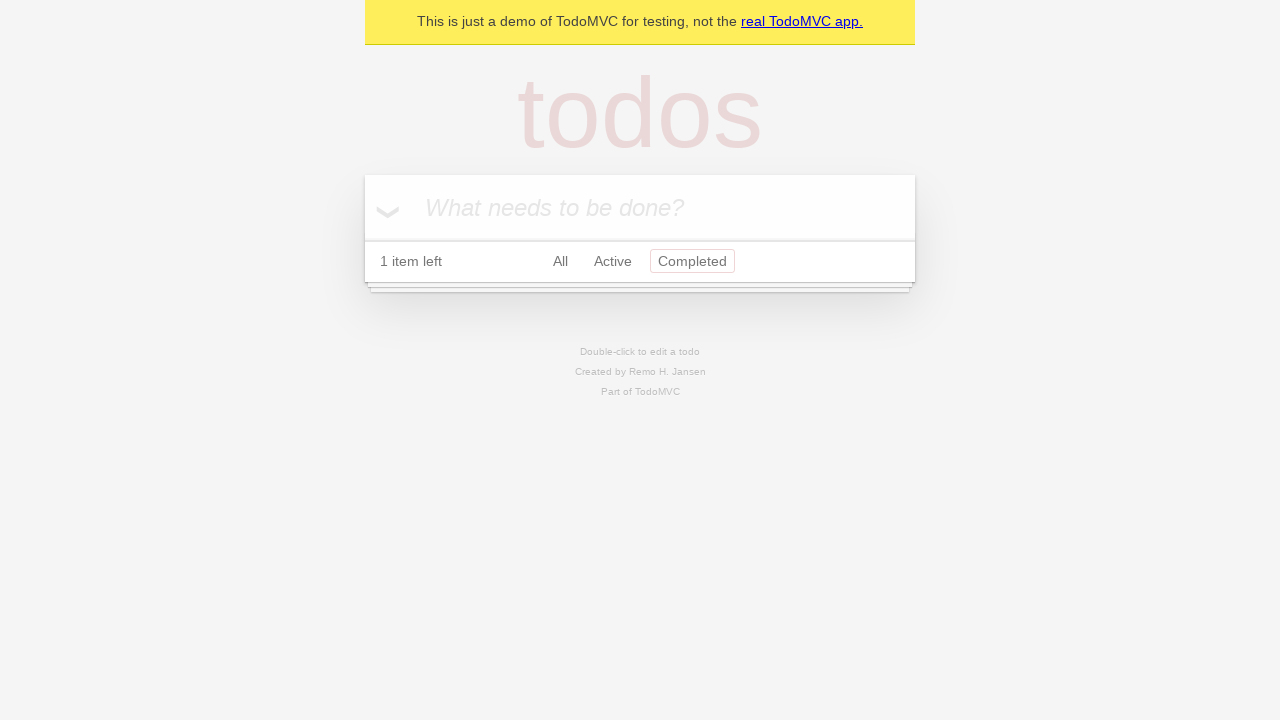

Clicked on filter links area at (640, 262) on internal:text="All Active Completed"i
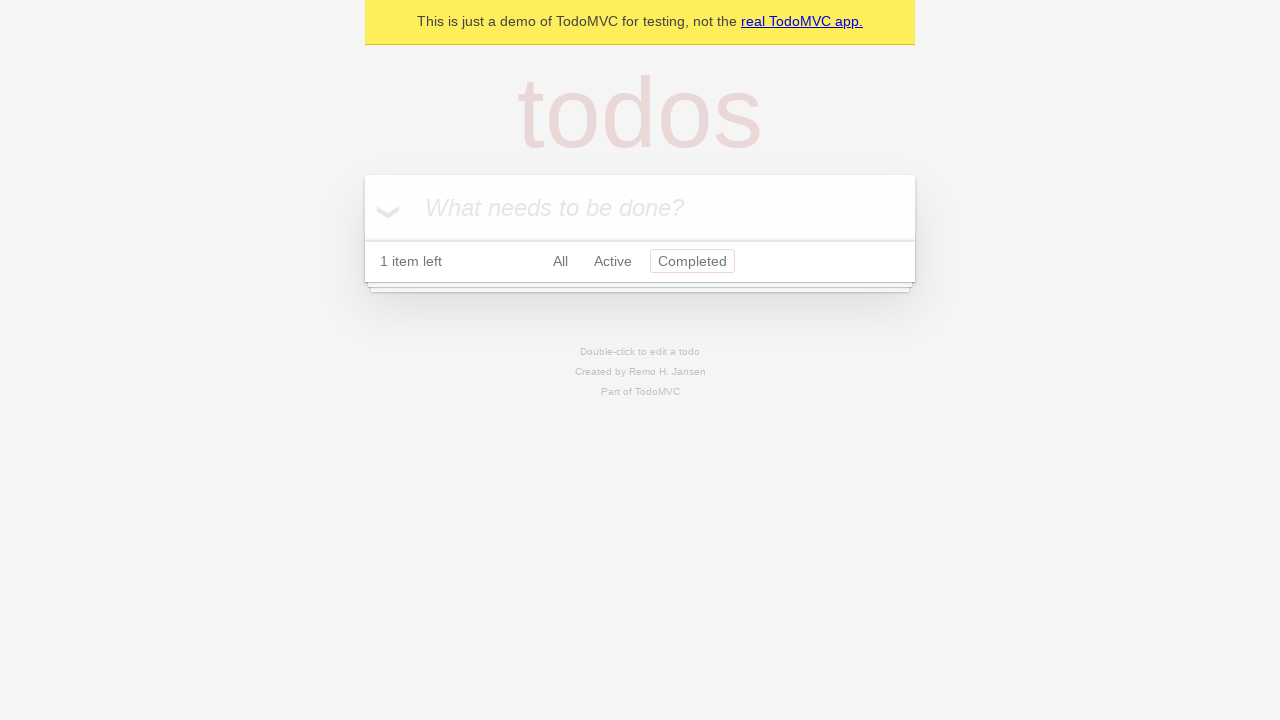

Clicked on 'All' filter link to show all todos at (560, 261) on internal:role=link[name="All"i]
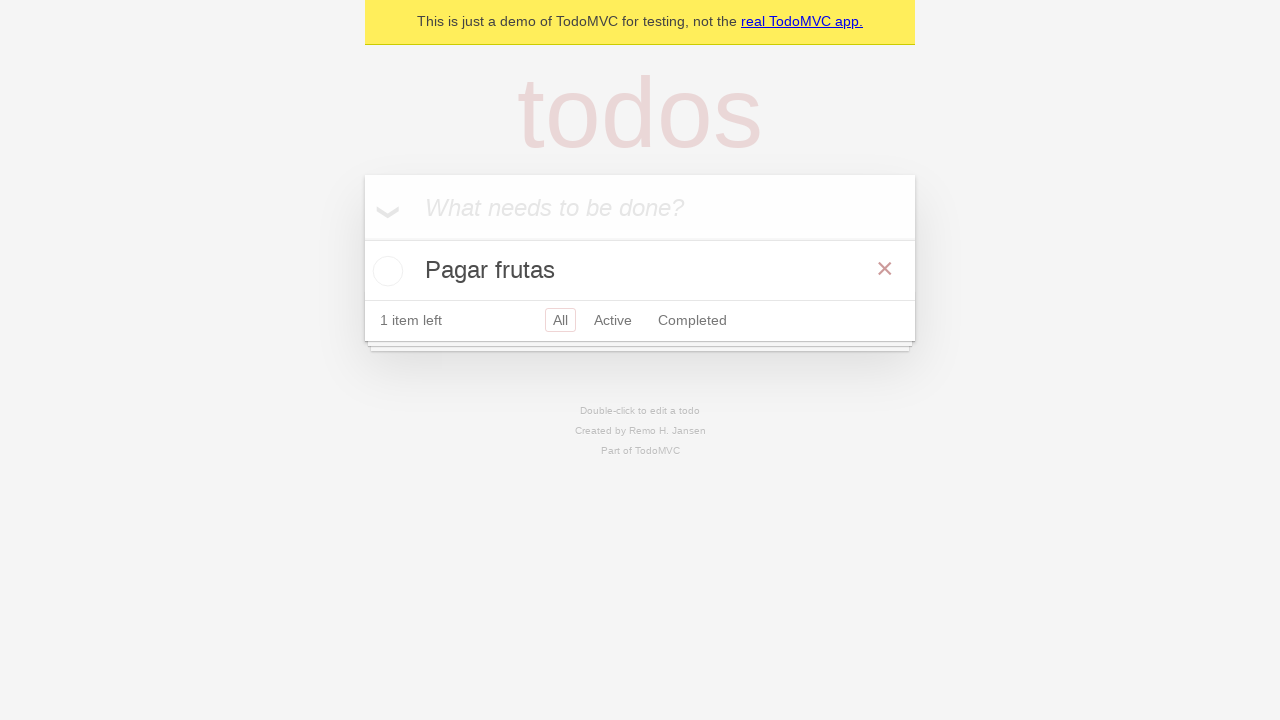

Clicked on todo title at (640, 271) on internal:testid=[data-testid="todo-title"s]
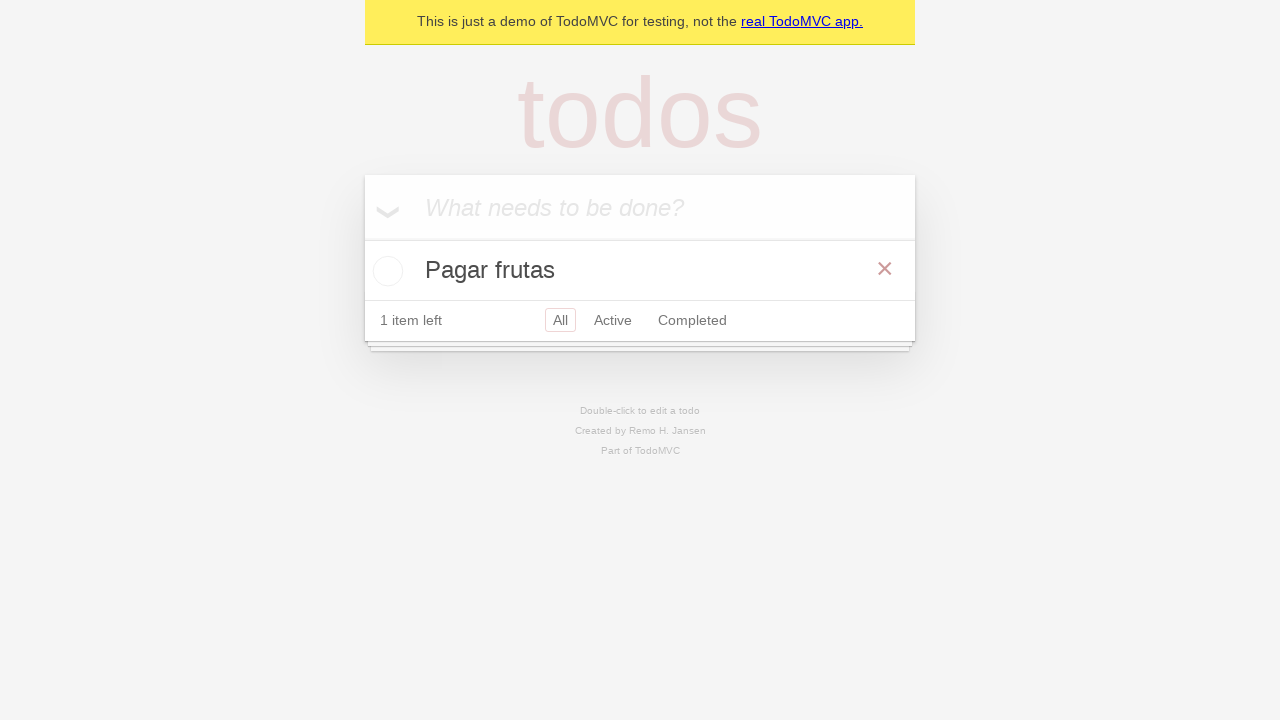

Checked todo to mark as complete at (385, 271) on internal:label="Toggle Todo"i
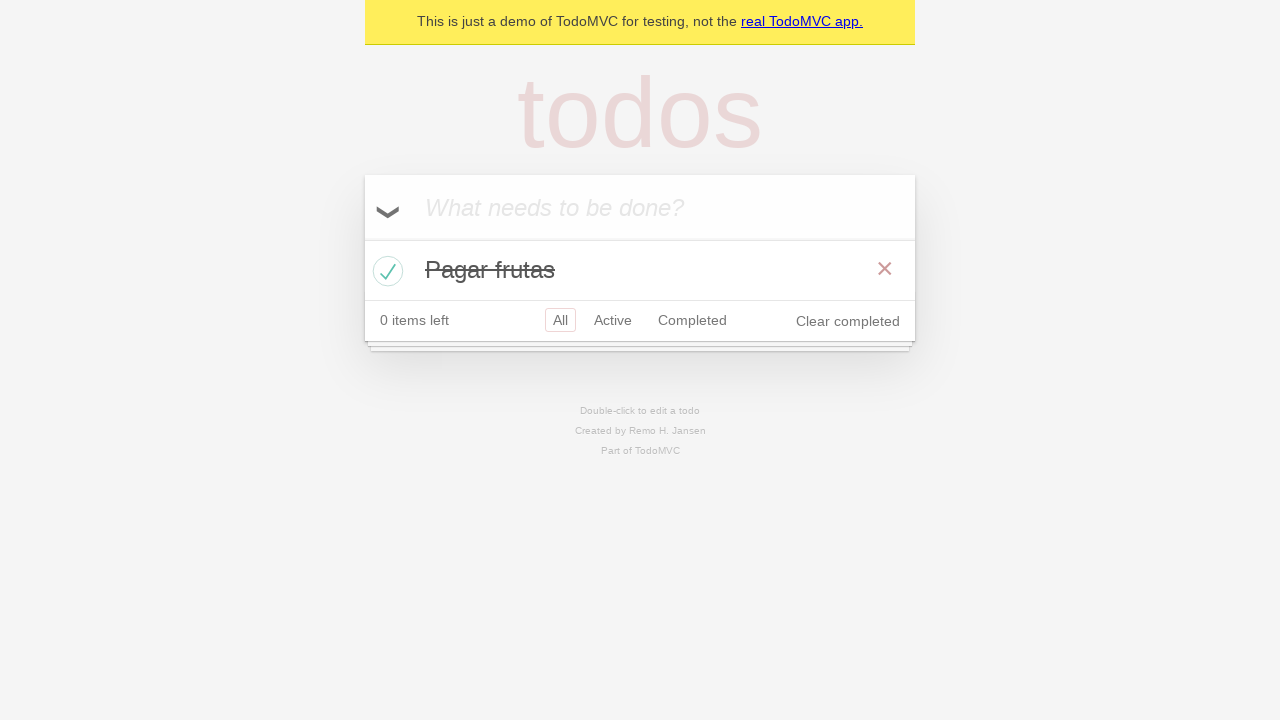

Unchecked todo to mark as incomplete at (385, 271) on internal:label="Toggle Todo"i
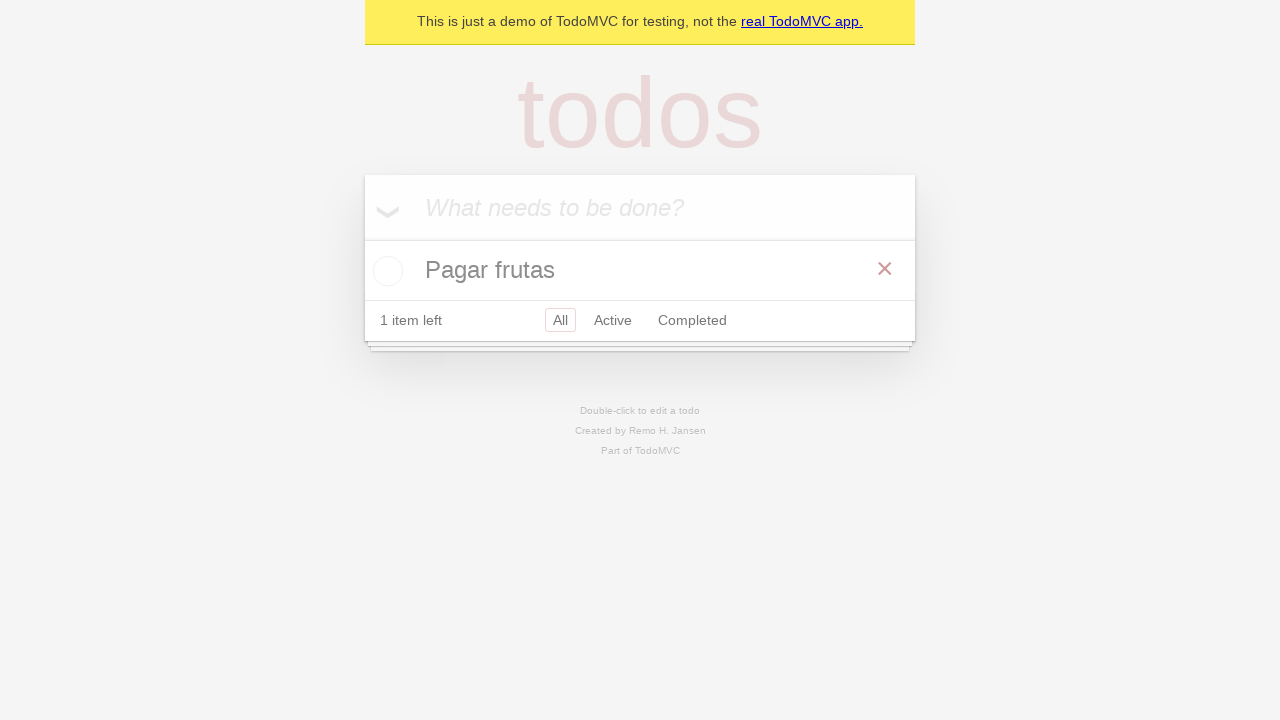

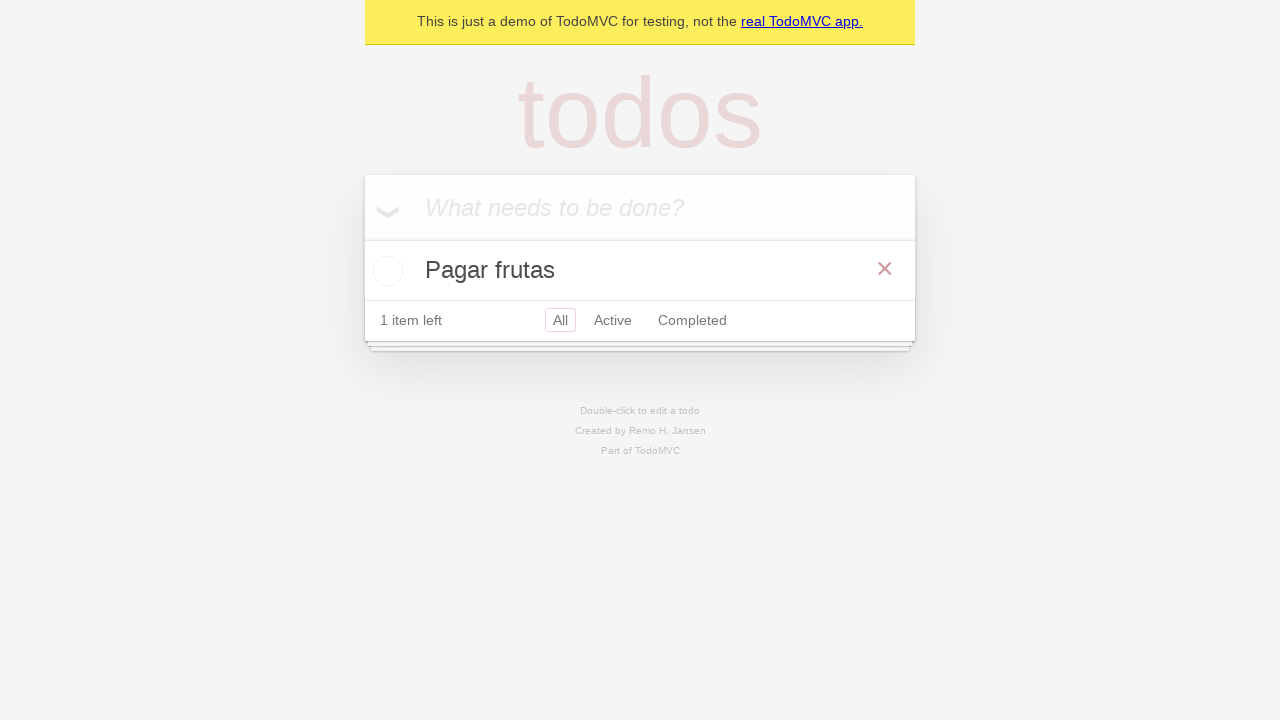